Tests file upload functionality by selecting a file using the file input and clicking the submit button to upload it

Starting URL: https://the-internet.herokuapp.com/upload

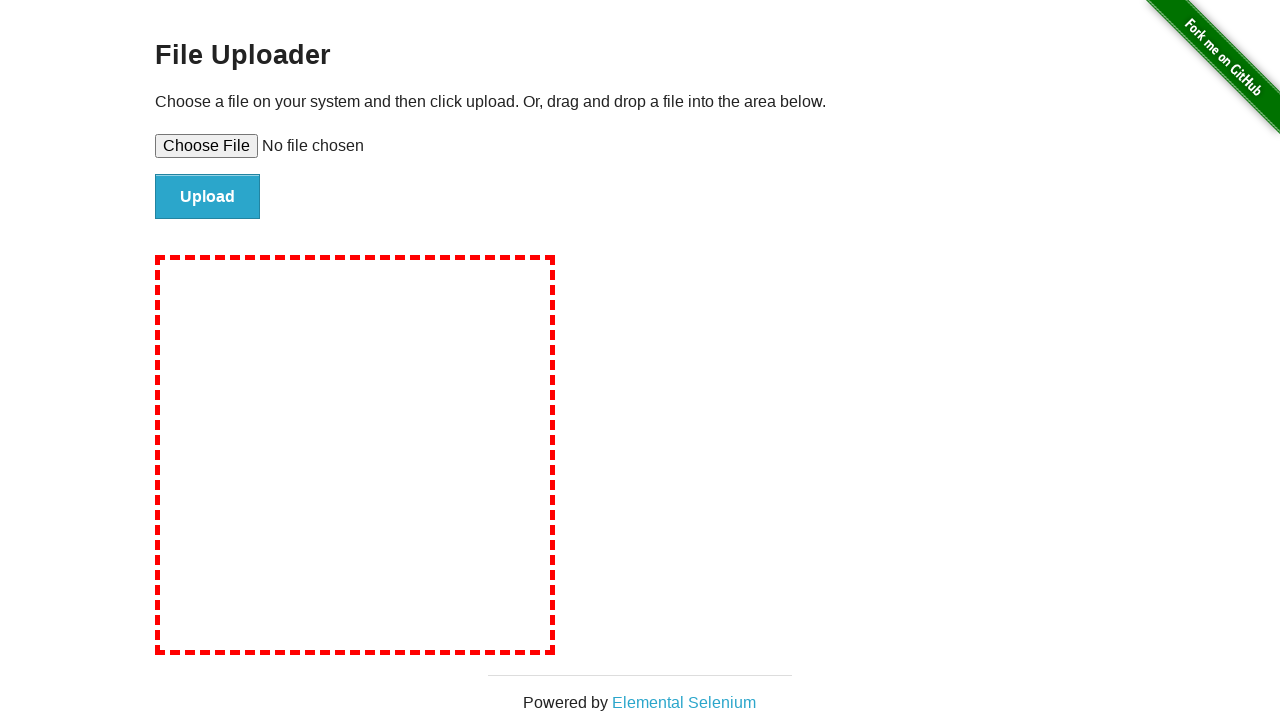

Created temporary test file for upload at /tmp/test_upload_file.txt
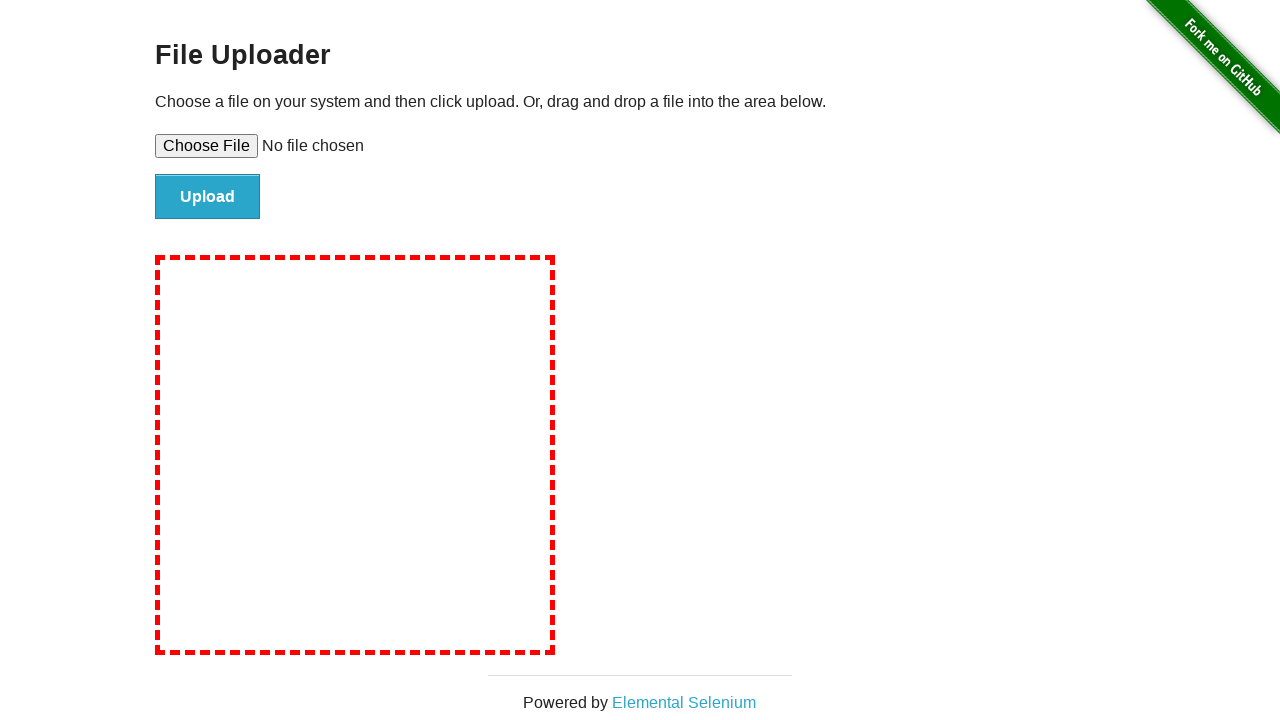

Selected file using file input element
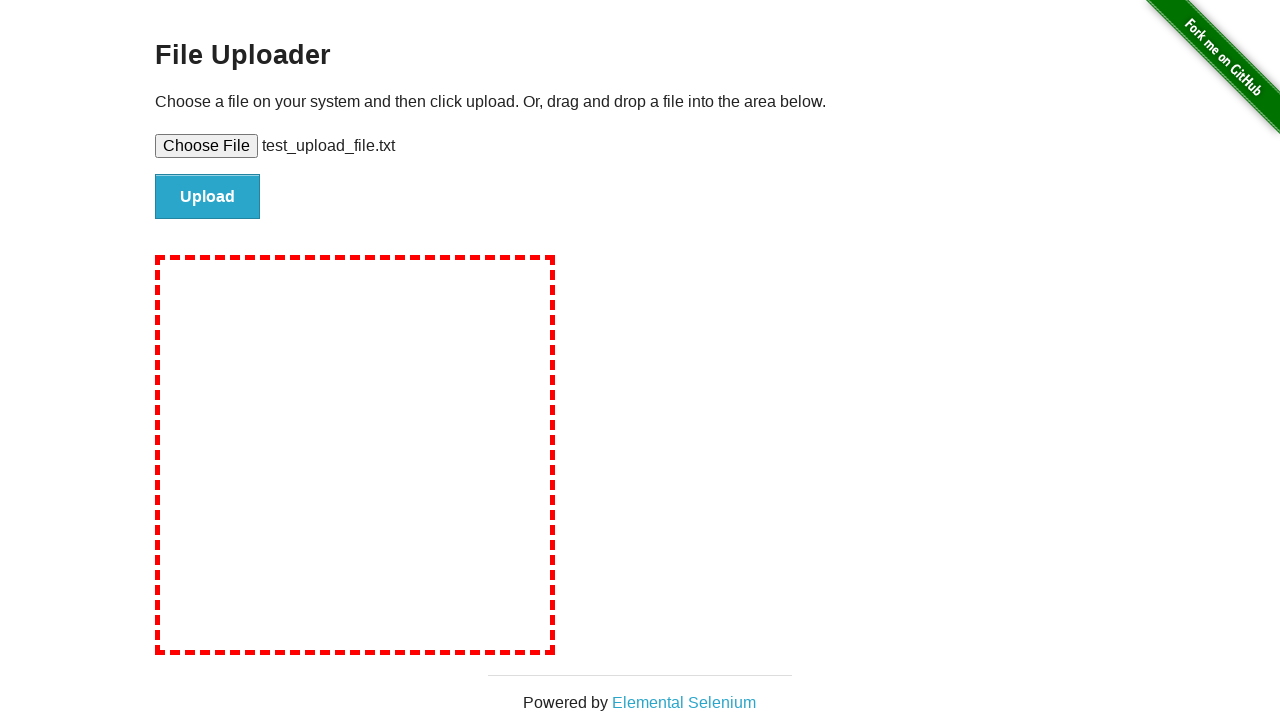

Clicked submit button to upload file at (208, 197) on #file-submit
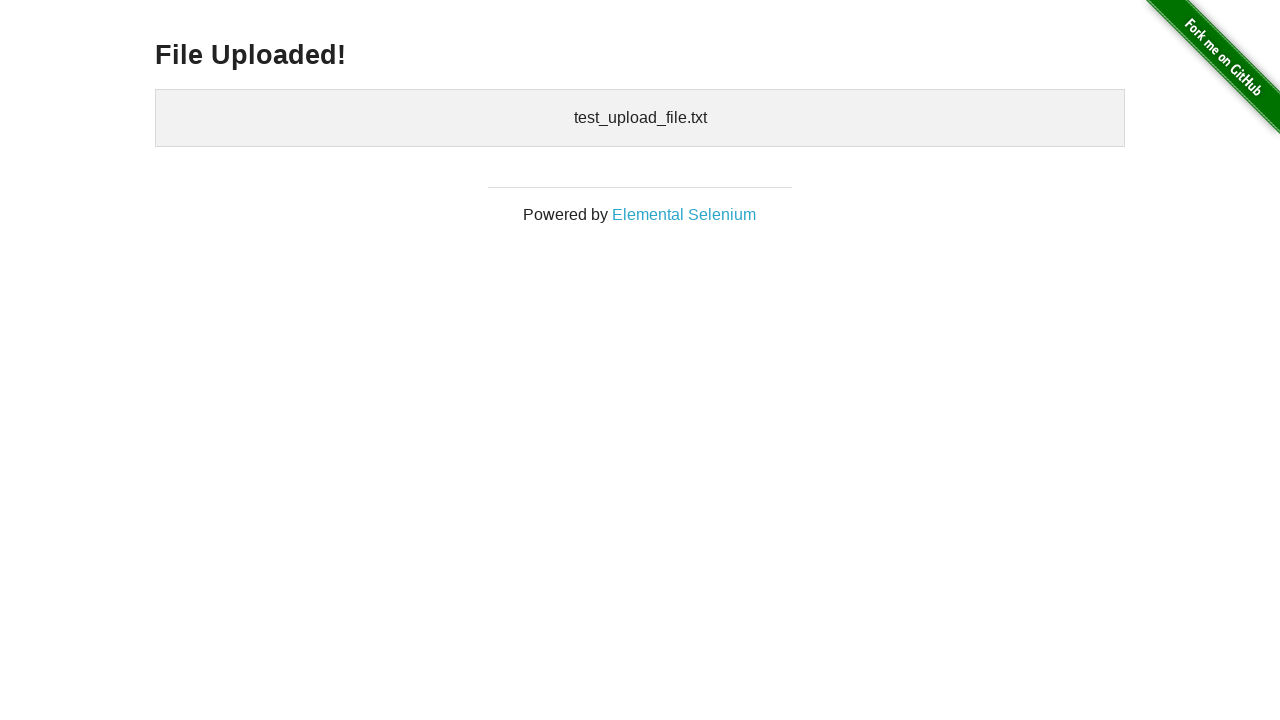

Upload confirmation page loaded with heading element visible
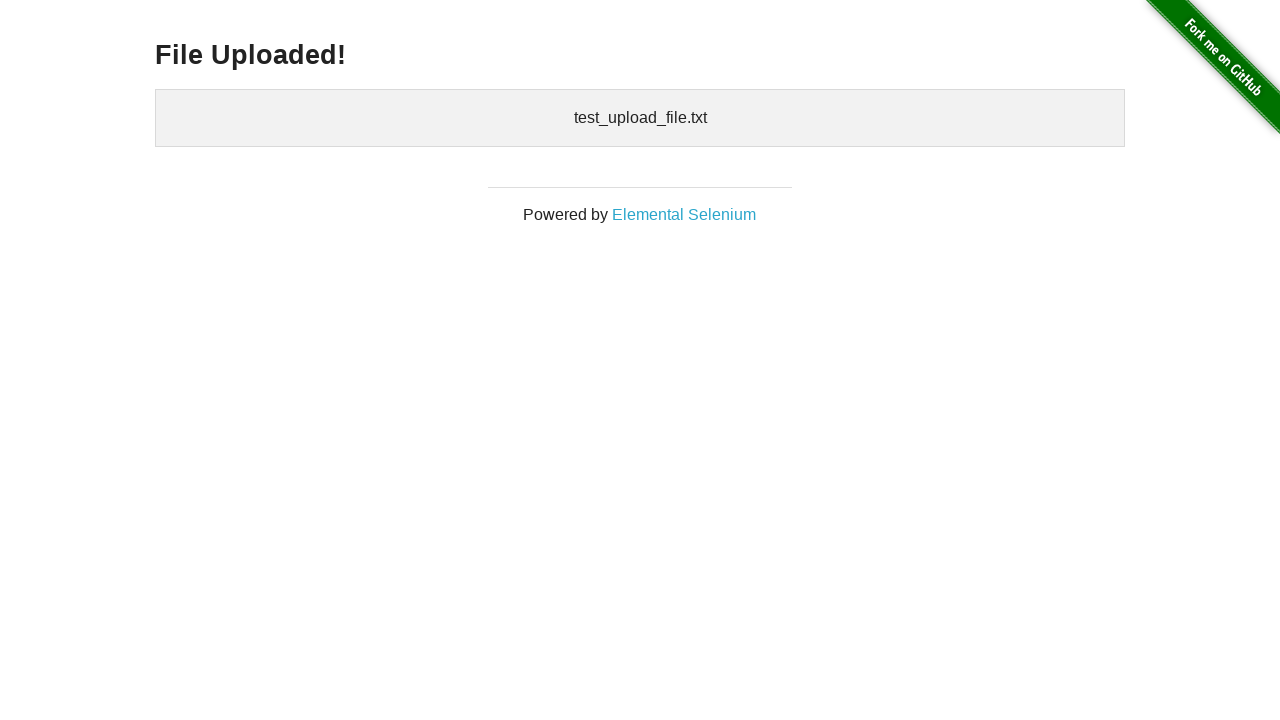

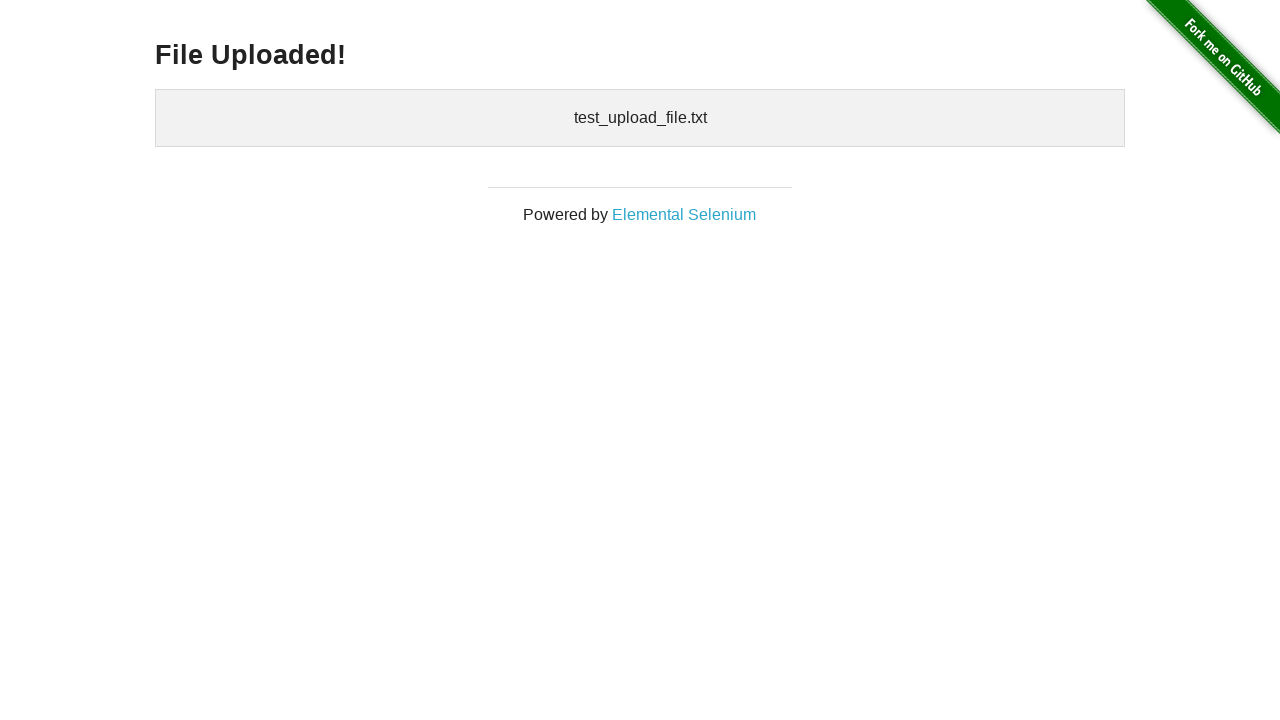